Tests that clicking the Top Lists link in the footer redirects to the correct Top List page URL

Starting URL: https://www.99-bottles-of-beer.net/

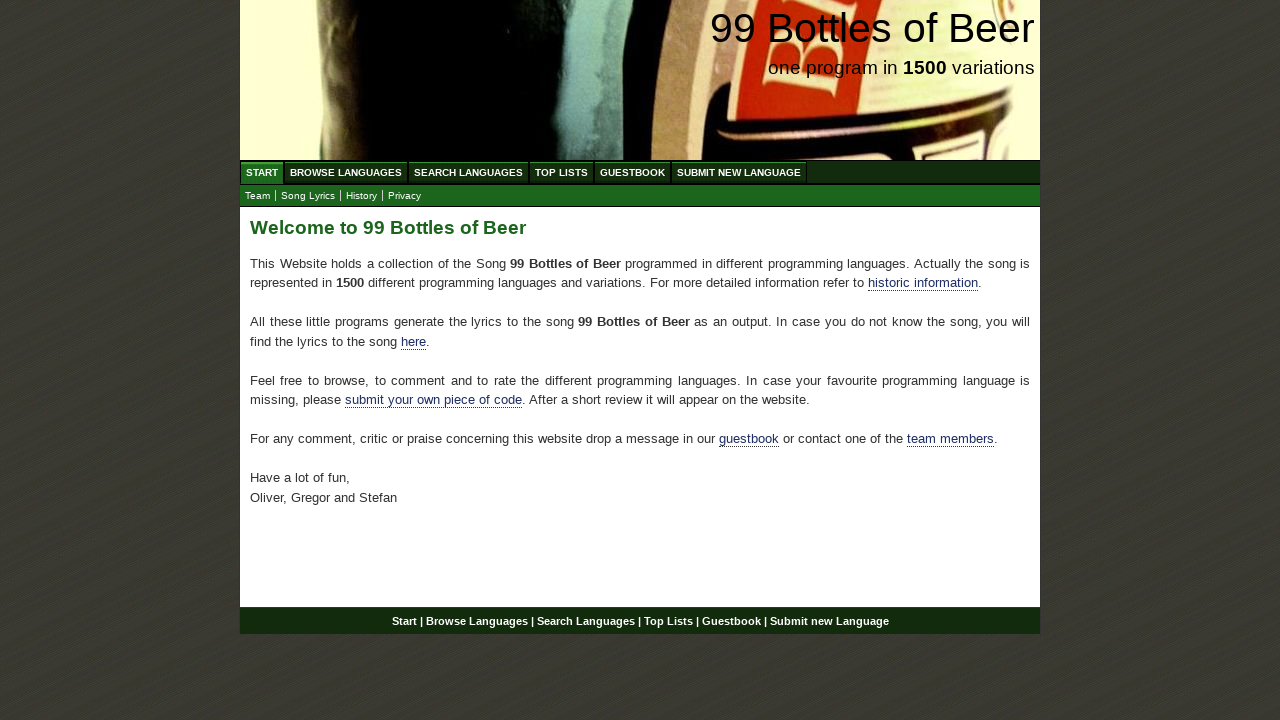

Clicked Top Lists link in footer at (668, 621) on xpath=//div[@id='footer']/p/a[@href='/toplist.html']
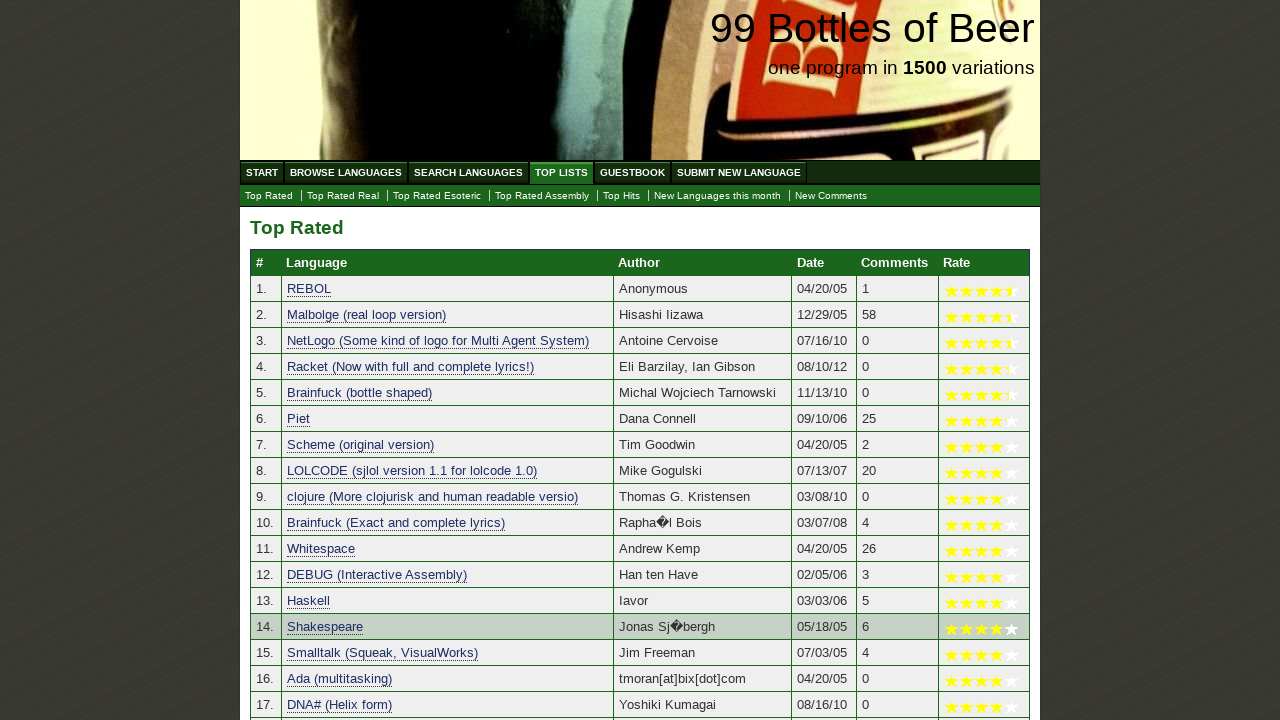

Navigation to Top Lists page completed
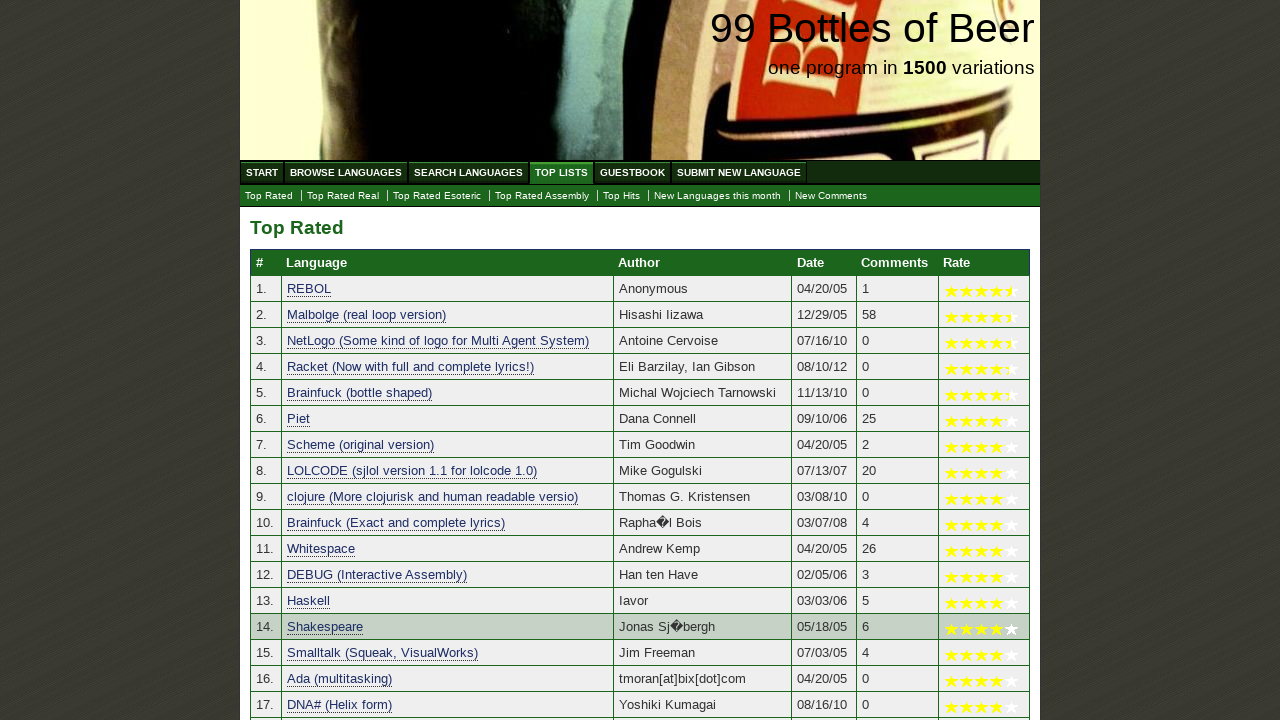

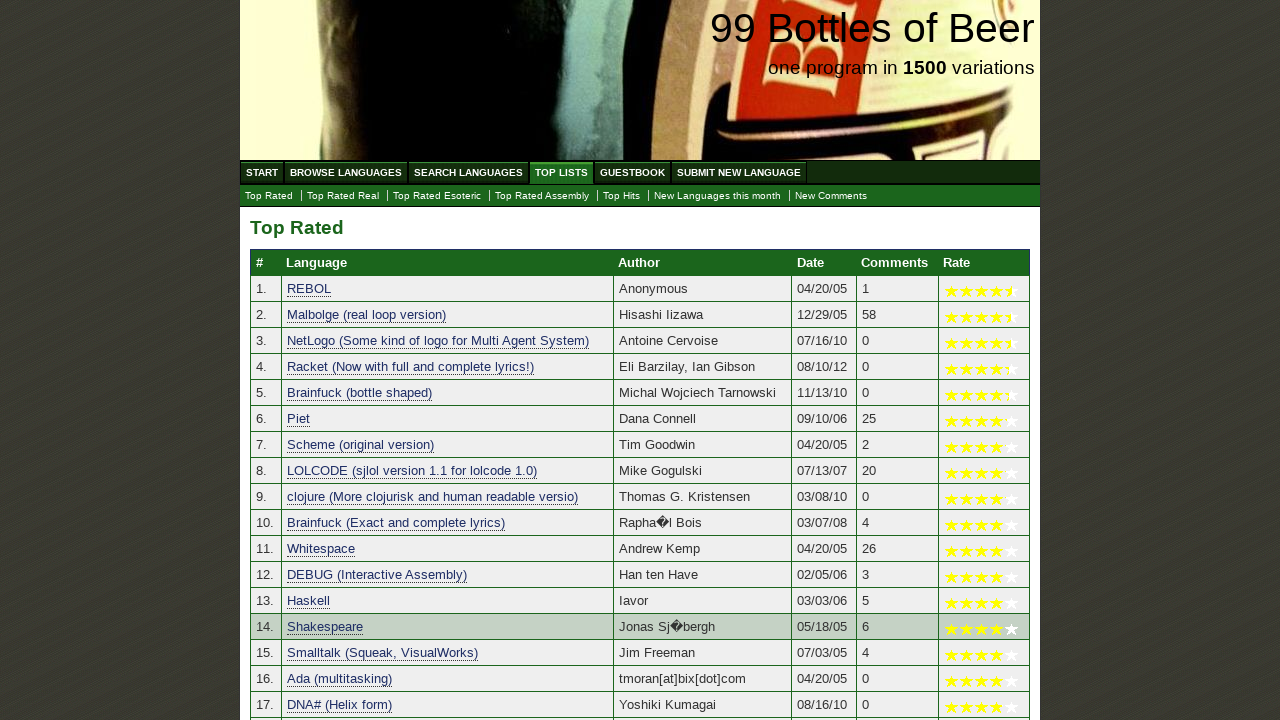